Navigates to Rahul Shetty Academy website and verifies the page loads successfully by checking the page title

Starting URL: https://rahulshettyacademy.com

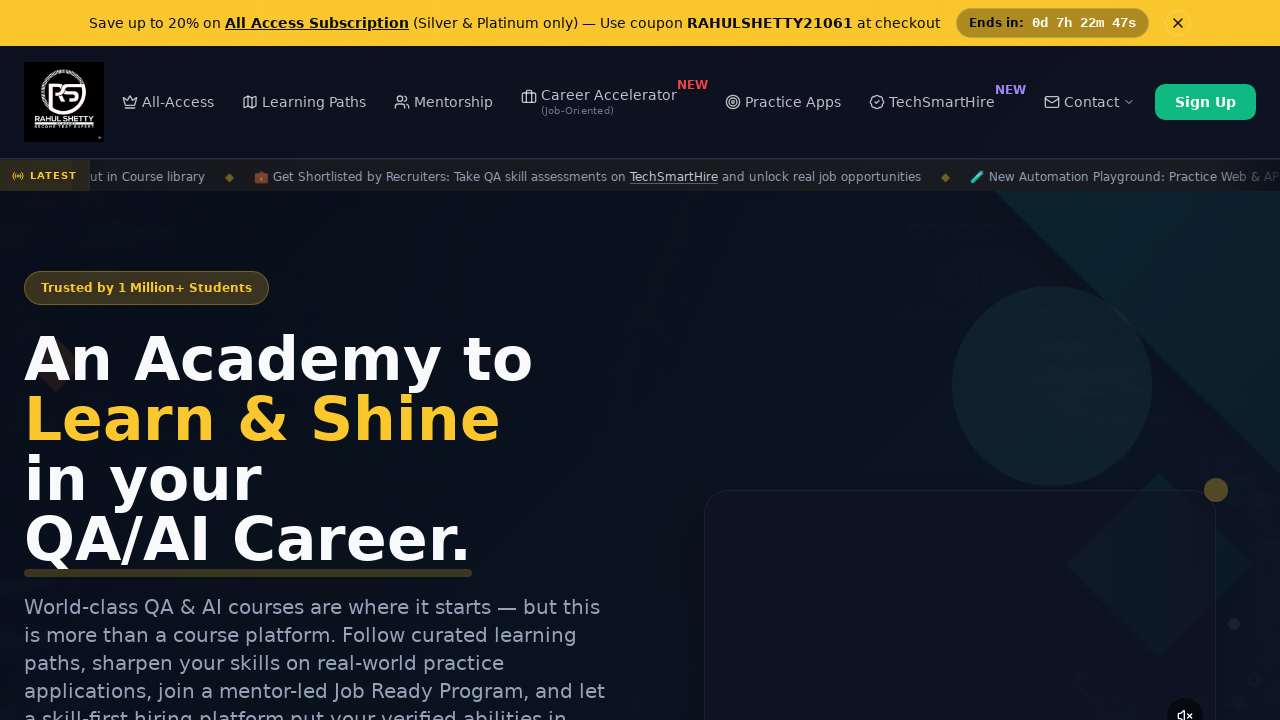

Navigated to Rahul Shetty Academy website
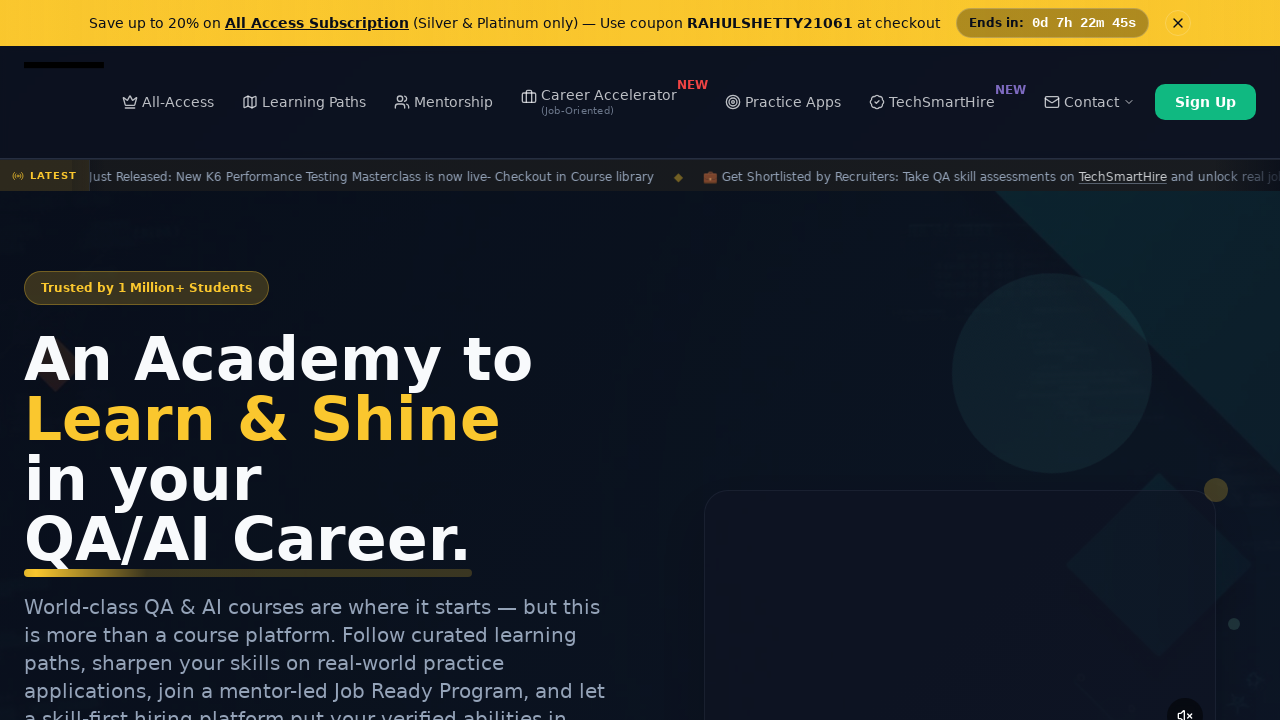

Page DOM content loaded successfully
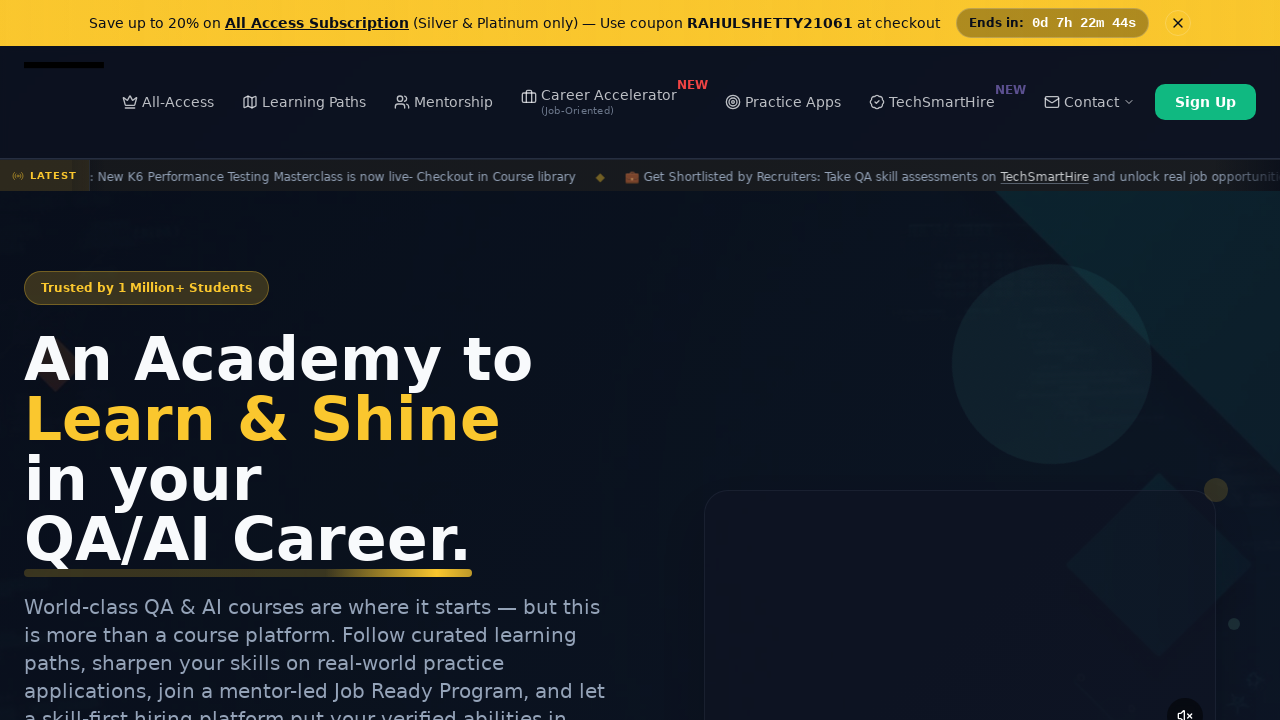

Retrieved page title: Rahul Shetty Academy | QA Automation, Playwright, AI Testing & Online Training
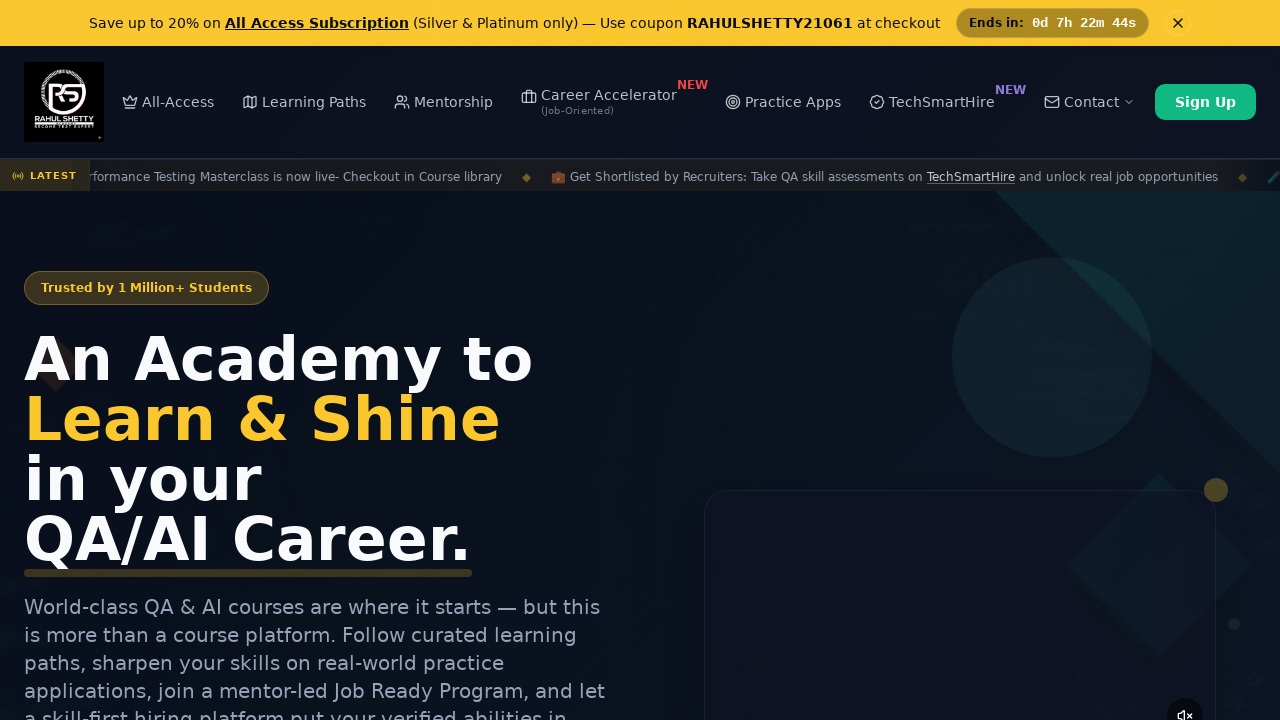

Verified page title is not empty
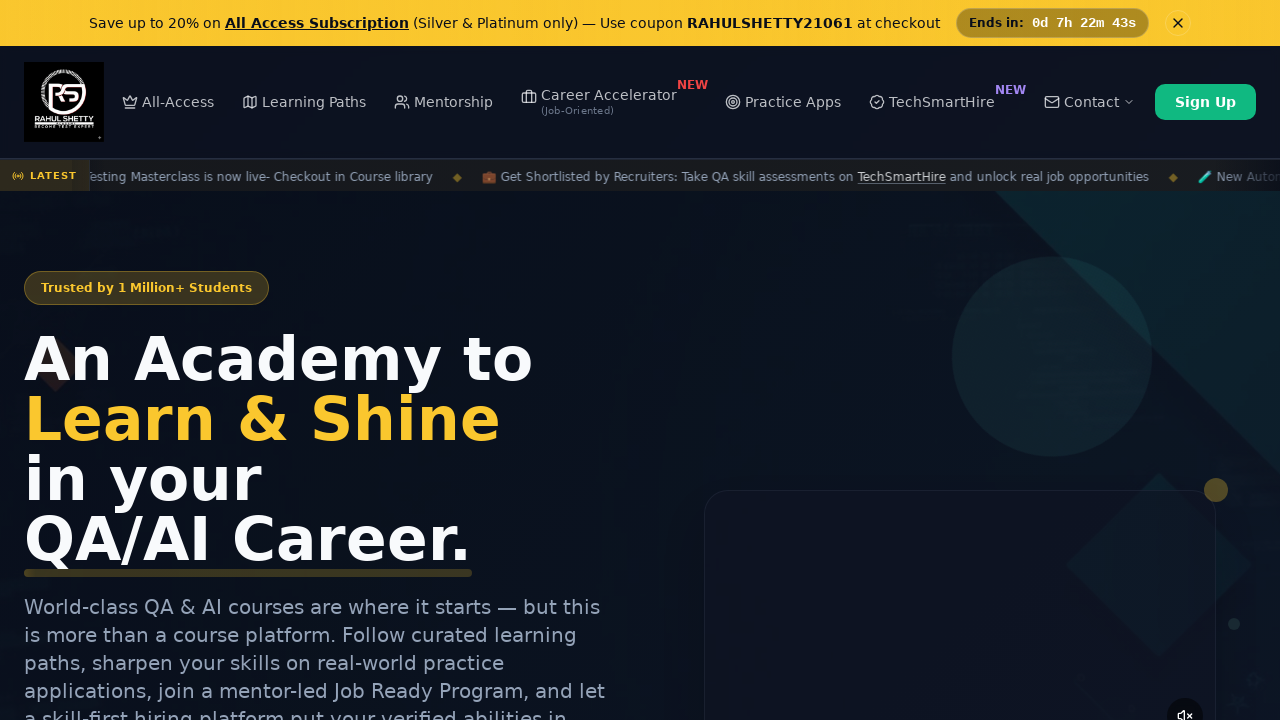

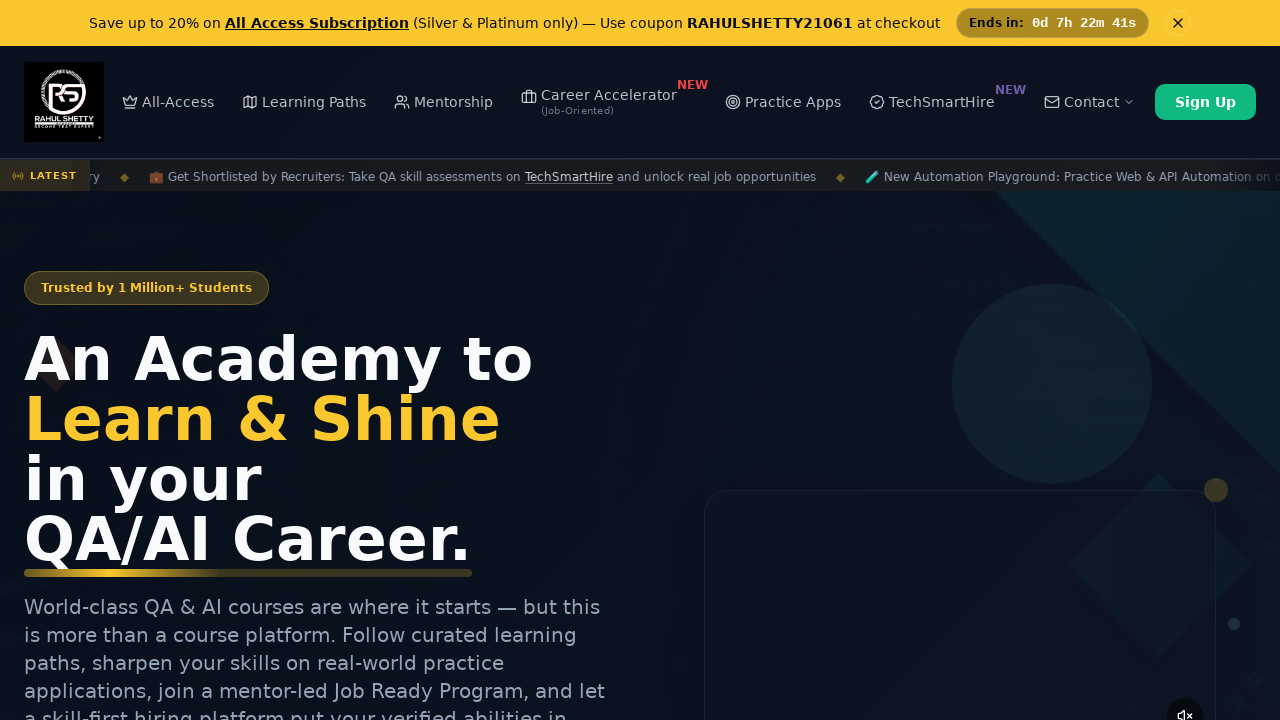